Tests dynamic controls page by clicking the Remove button and verifying that the "It's gone!" message is displayed after the element is removed

Starting URL: https://the-internet.herokuapp.com/dynamic_controls

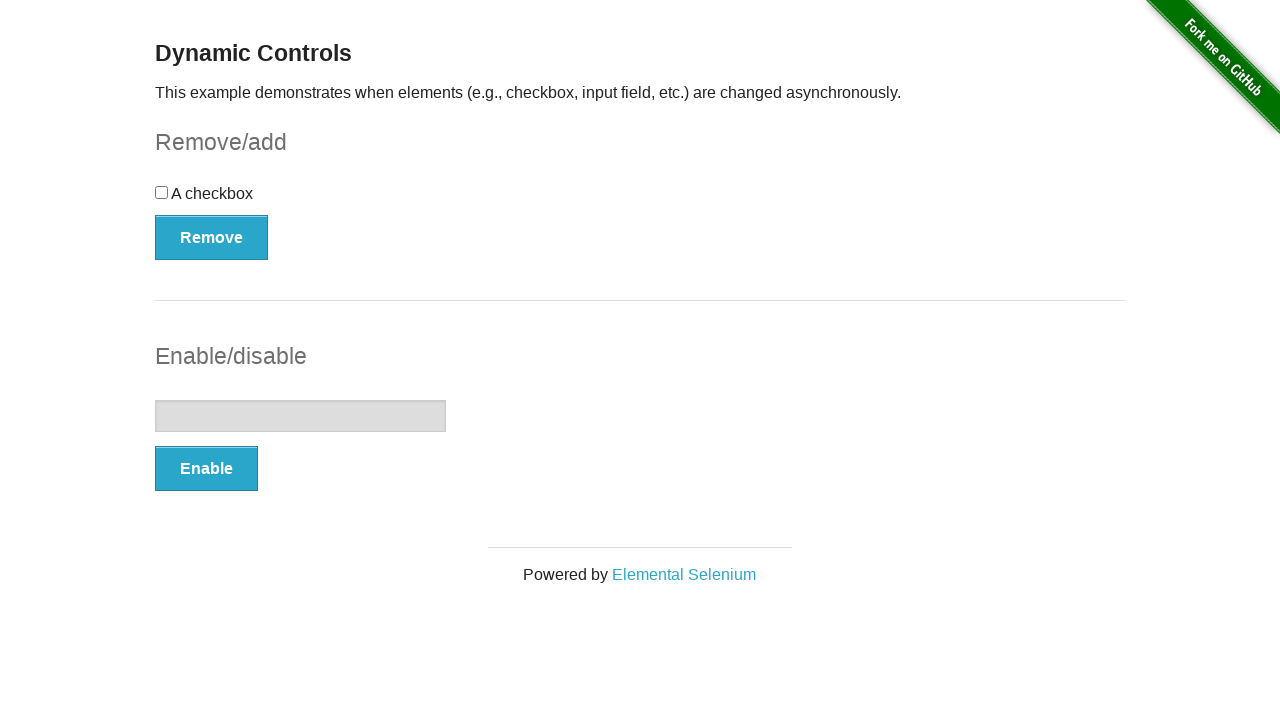

Clicked the Remove button at (212, 237) on xpath=//*[text()='Remove']
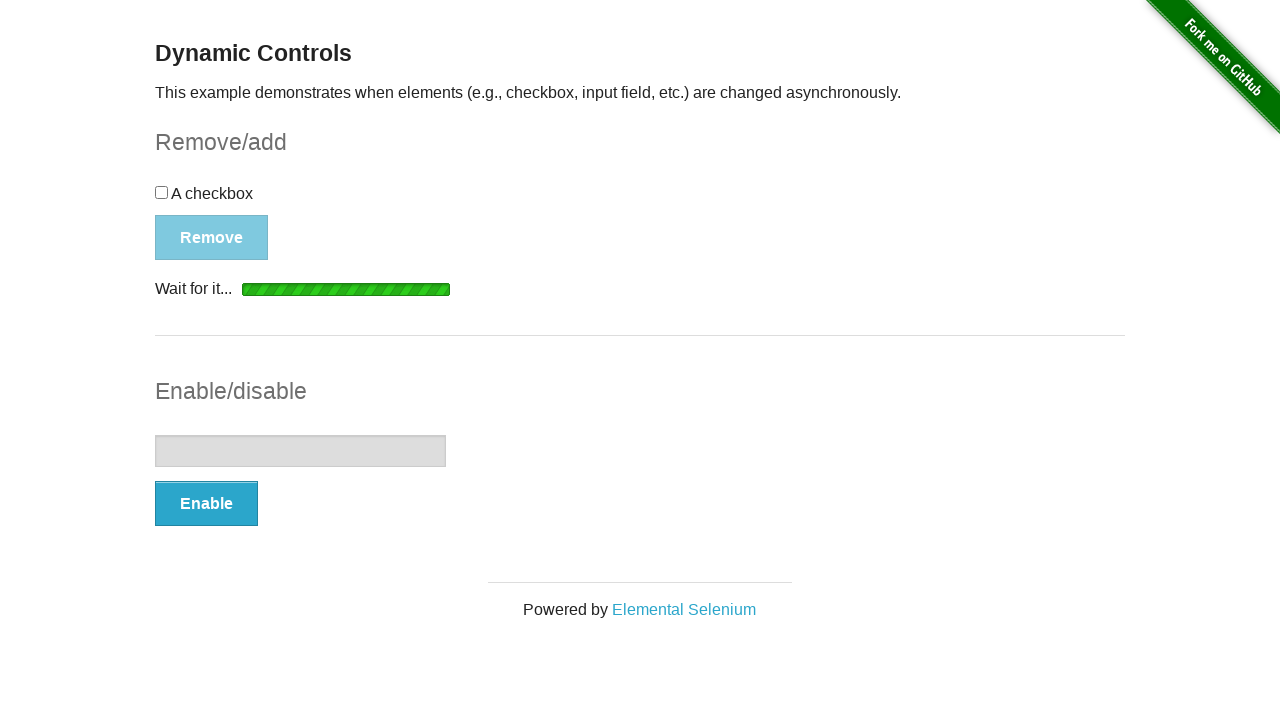

Waited for the 'It's gone!' message to appear
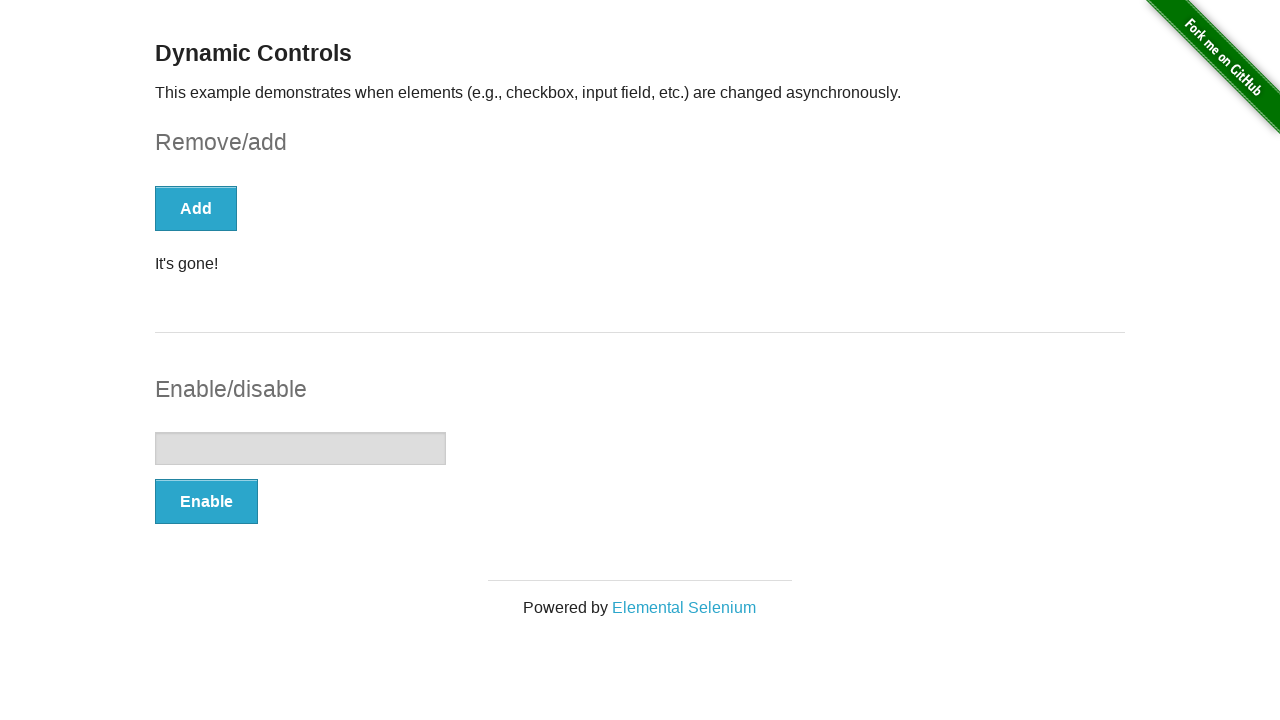

Verified the message is visible
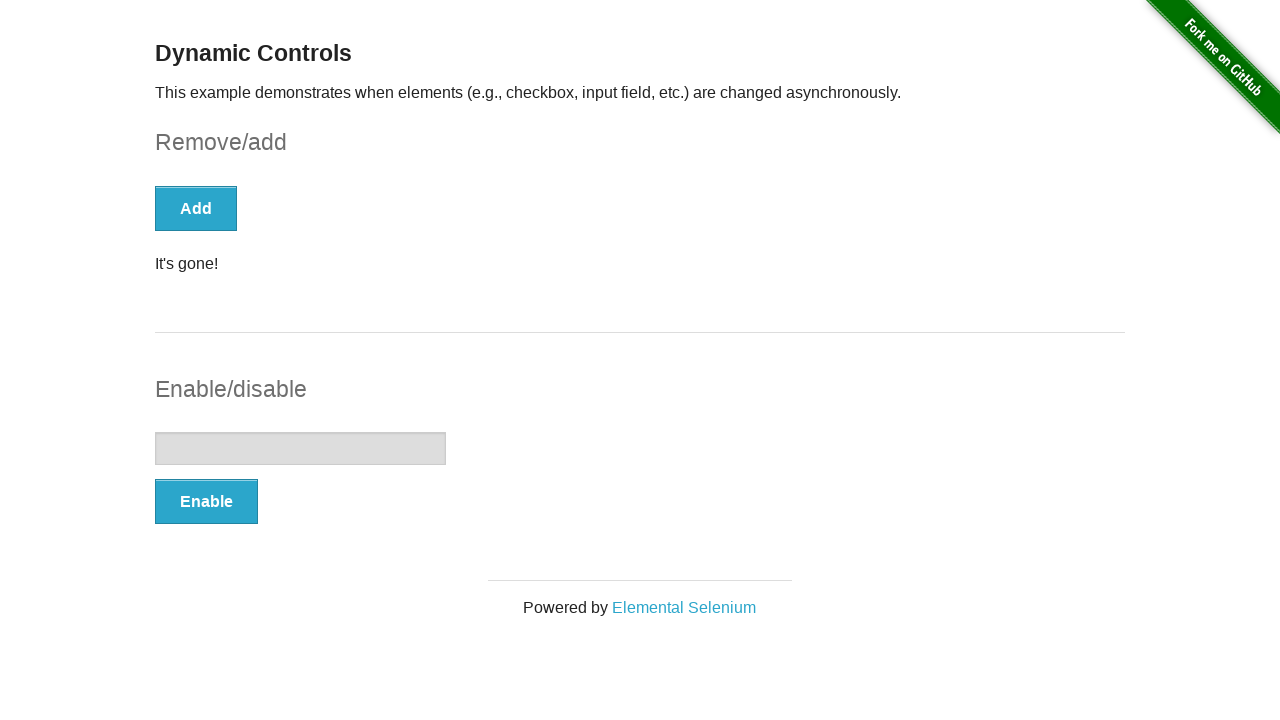

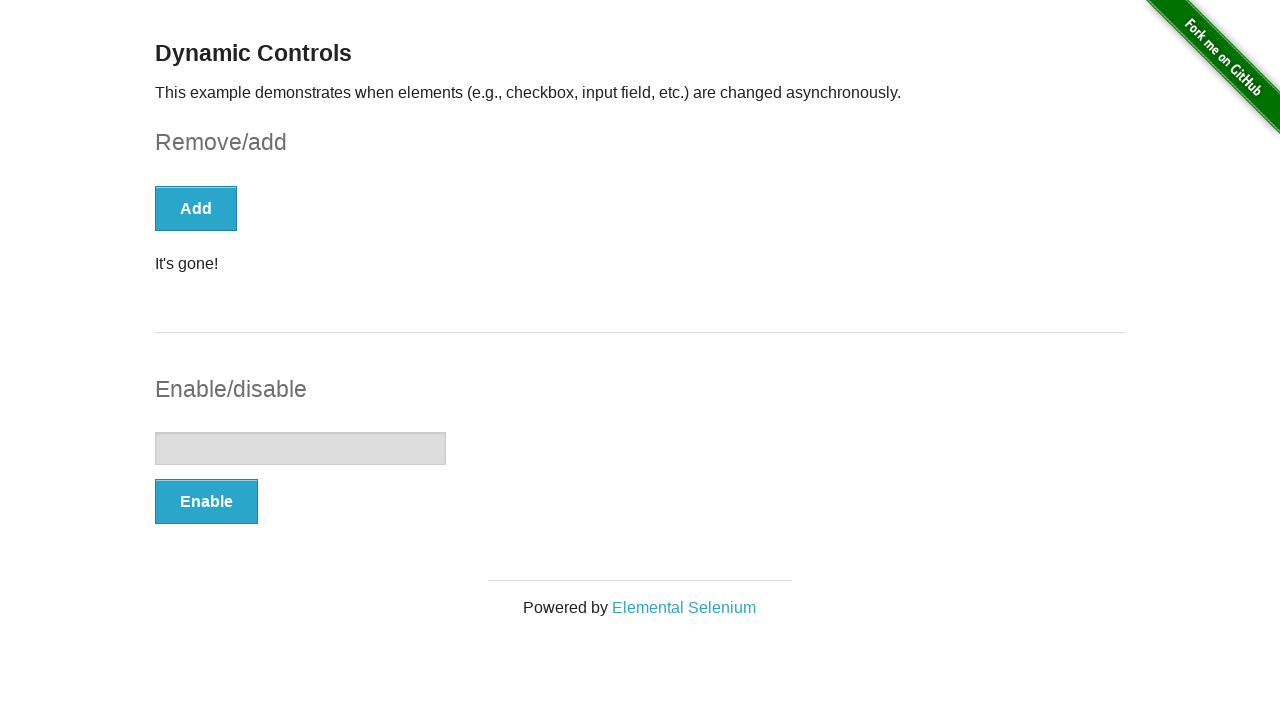